Tests password validation form by entering an invalid string with only letters and numbers (no special character) and verifying the validation fails

Starting URL: https://testpages.eviltester.com/styled/apps/7charval/simple7charvalidation.html

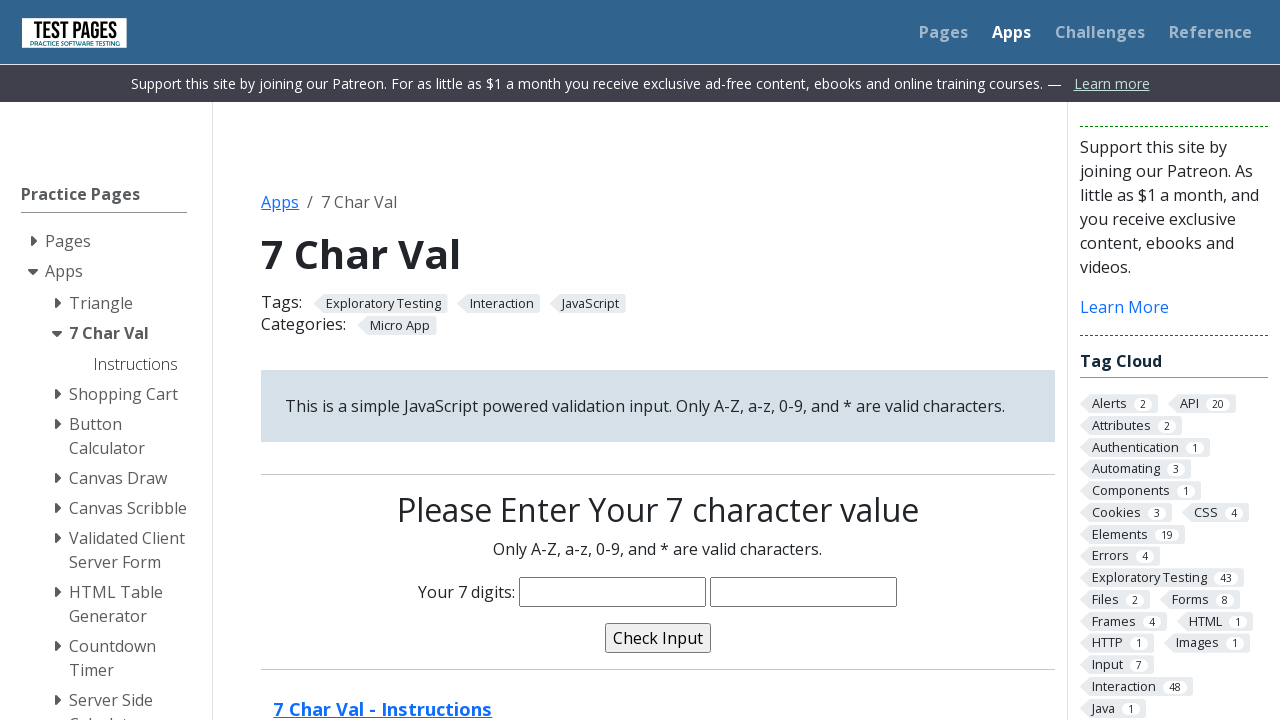

Navigated to password validation form page
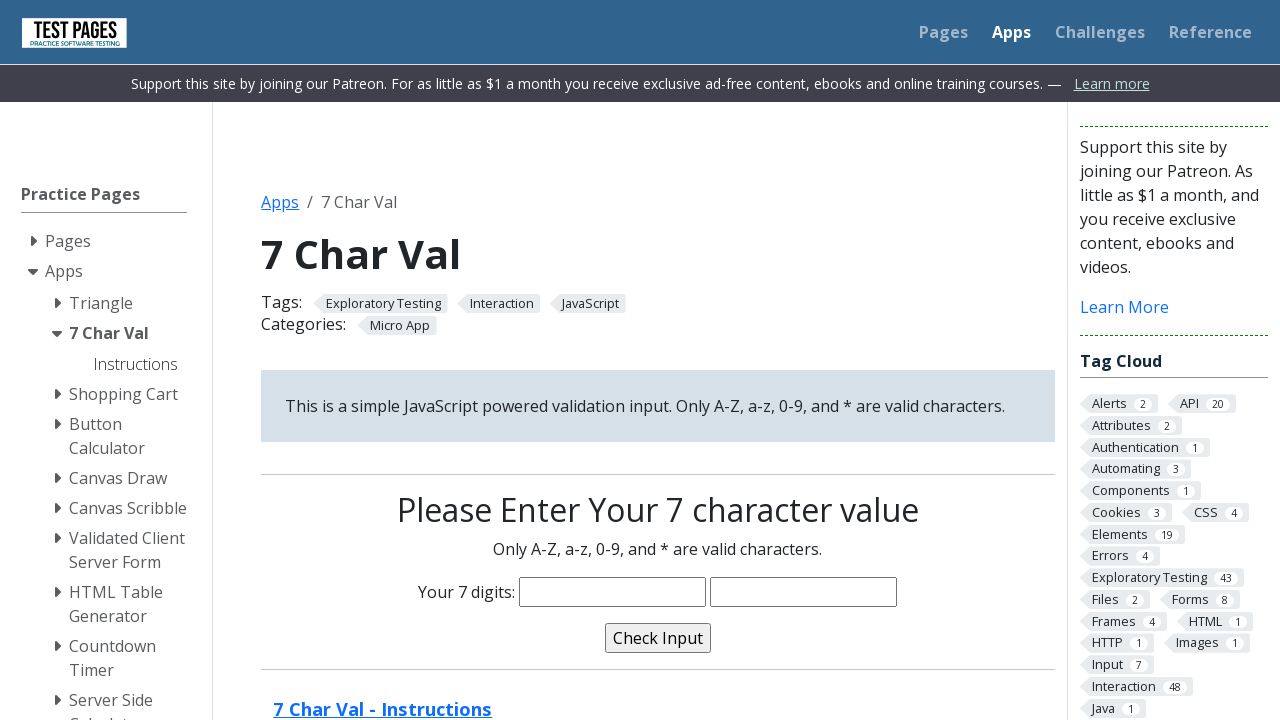

Filled password field with invalid string 'diab2222' (only letters and numbers, no special character) on input[name='characters']
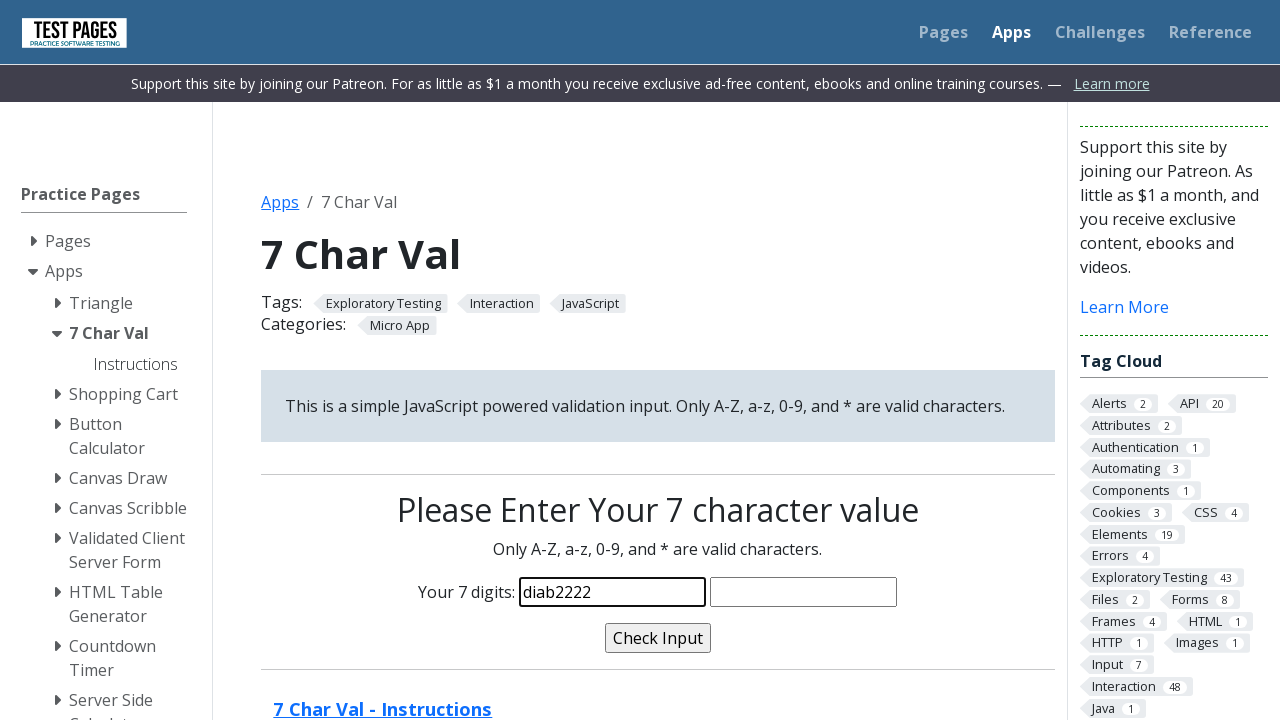

Clicked validate button to check password at (658, 638) on input[name='validate']
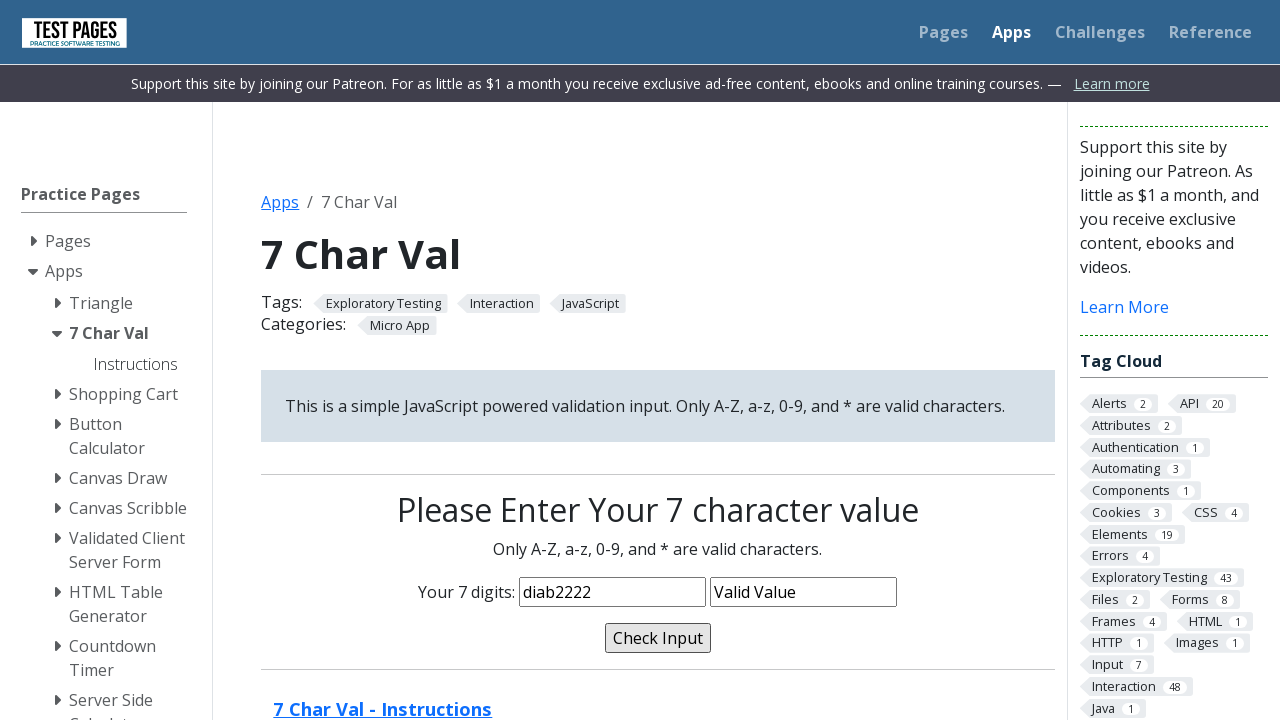

Validation message appeared, confirming validation failed as expected
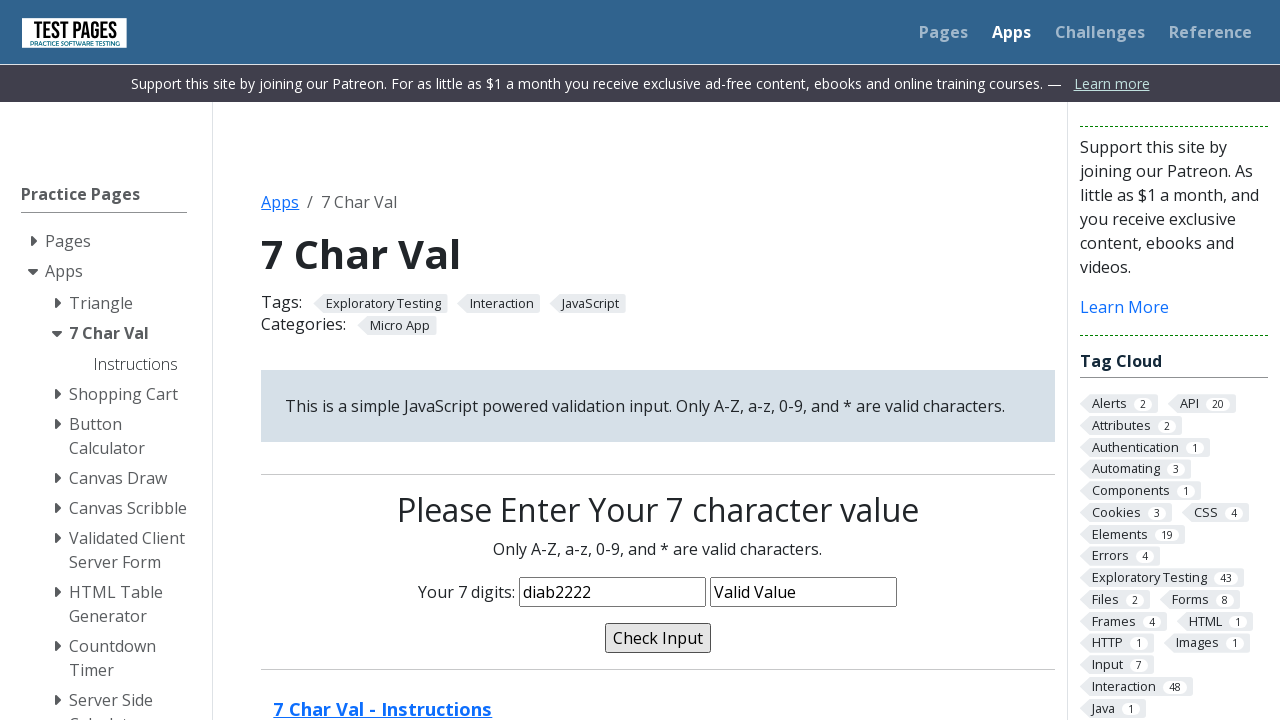

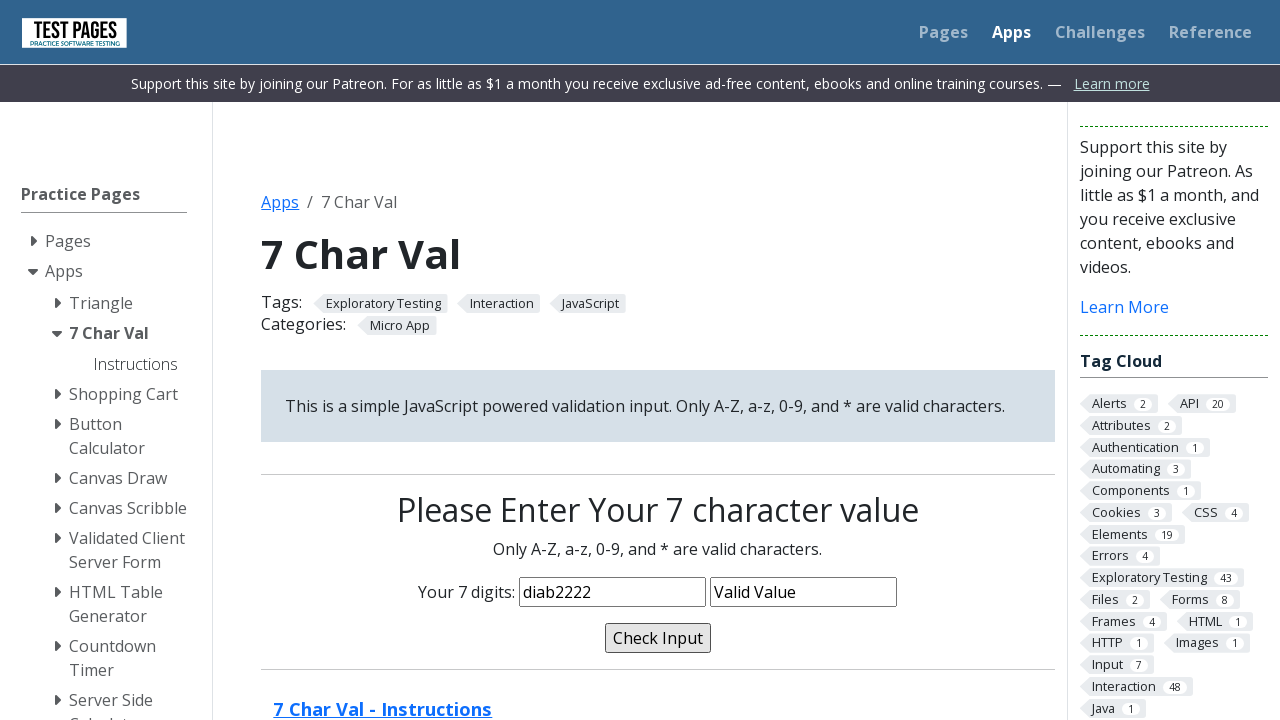